Opens a website and demonstrates browser close functionality by navigating to the page and waiting briefly before closing.

Starting URL: https://vctcpune.com/

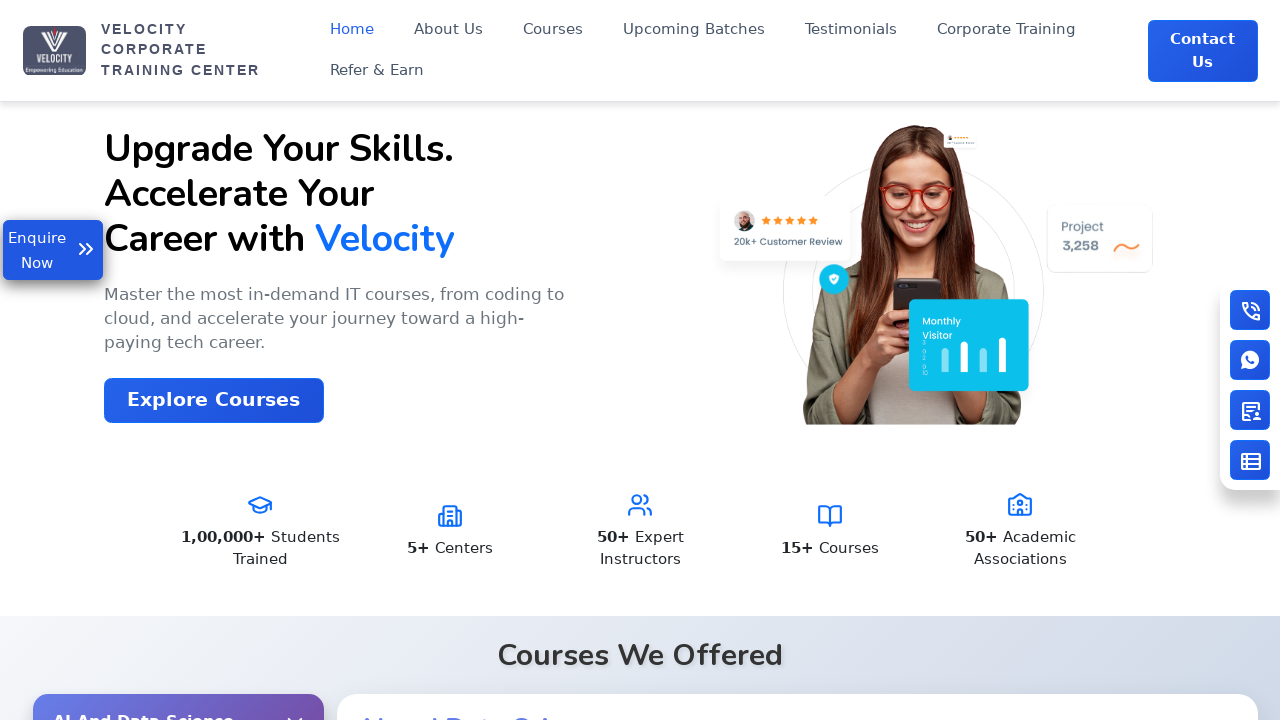

Waited for page to reach domcontentloaded state
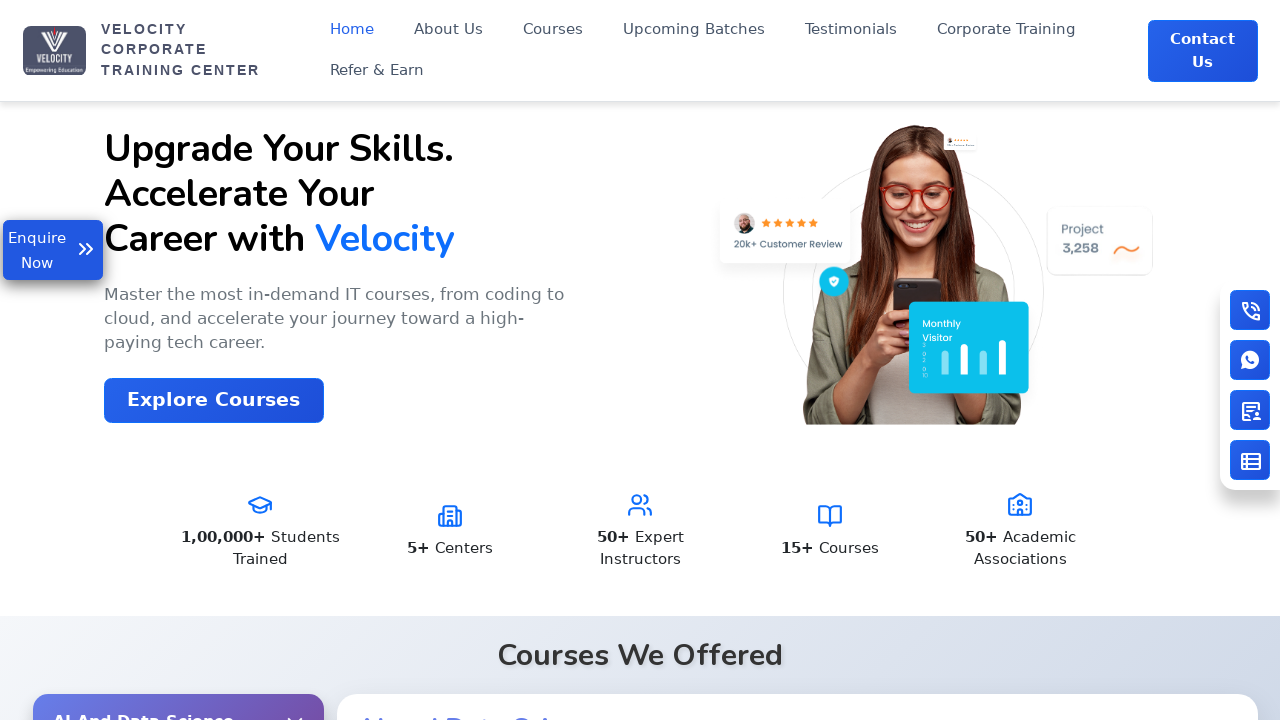

Waited 3 seconds before closing browser
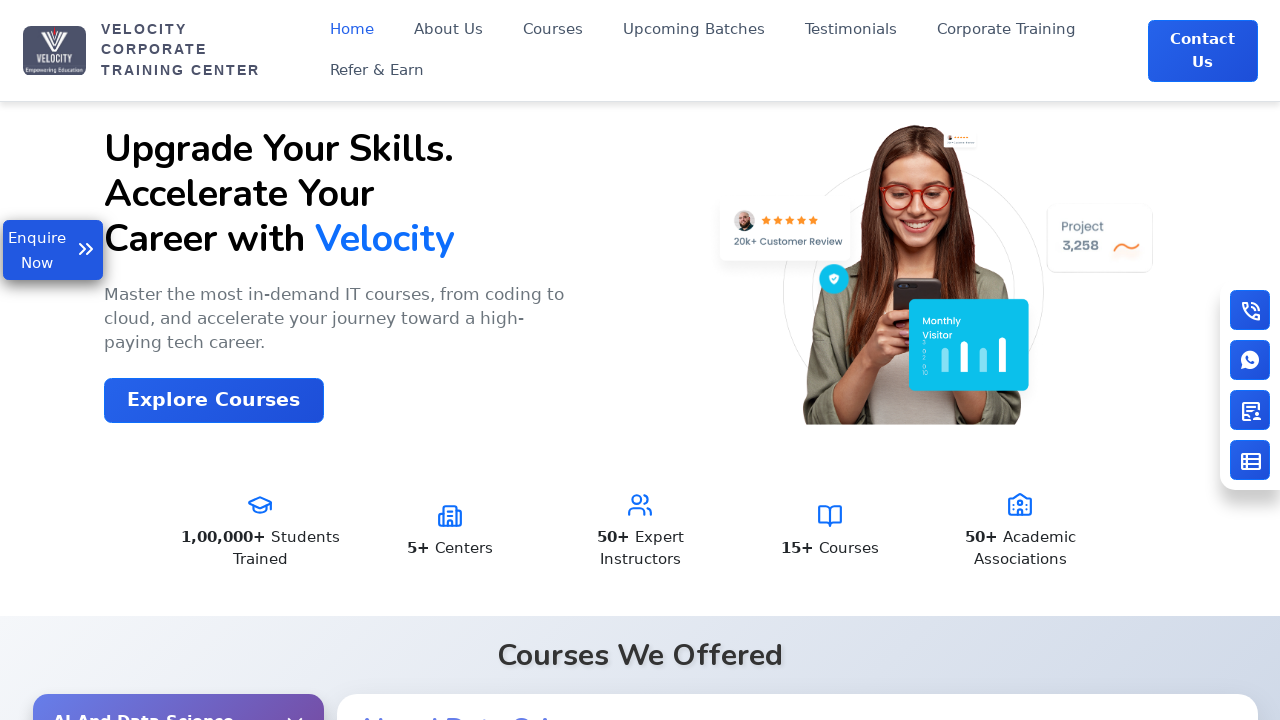

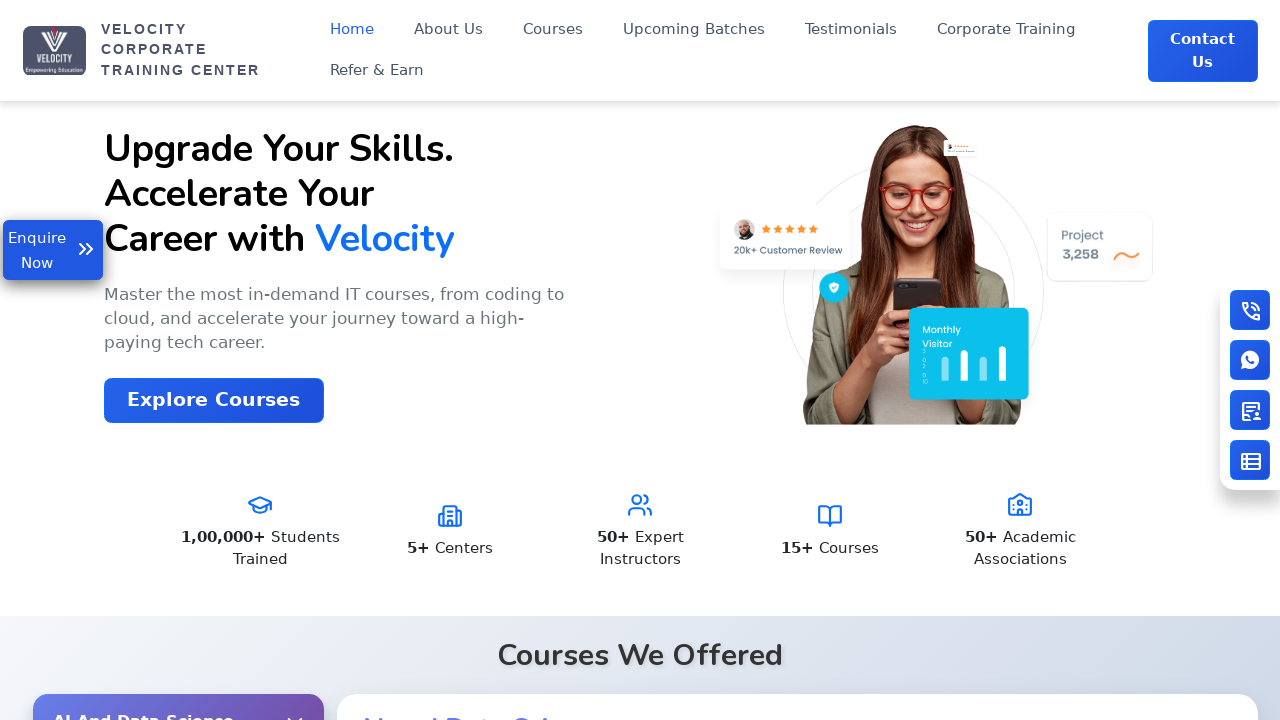